Tests the Python.org search functionality by entering "pycon" in the search box and submitting the form

Starting URL: http://www.python.org

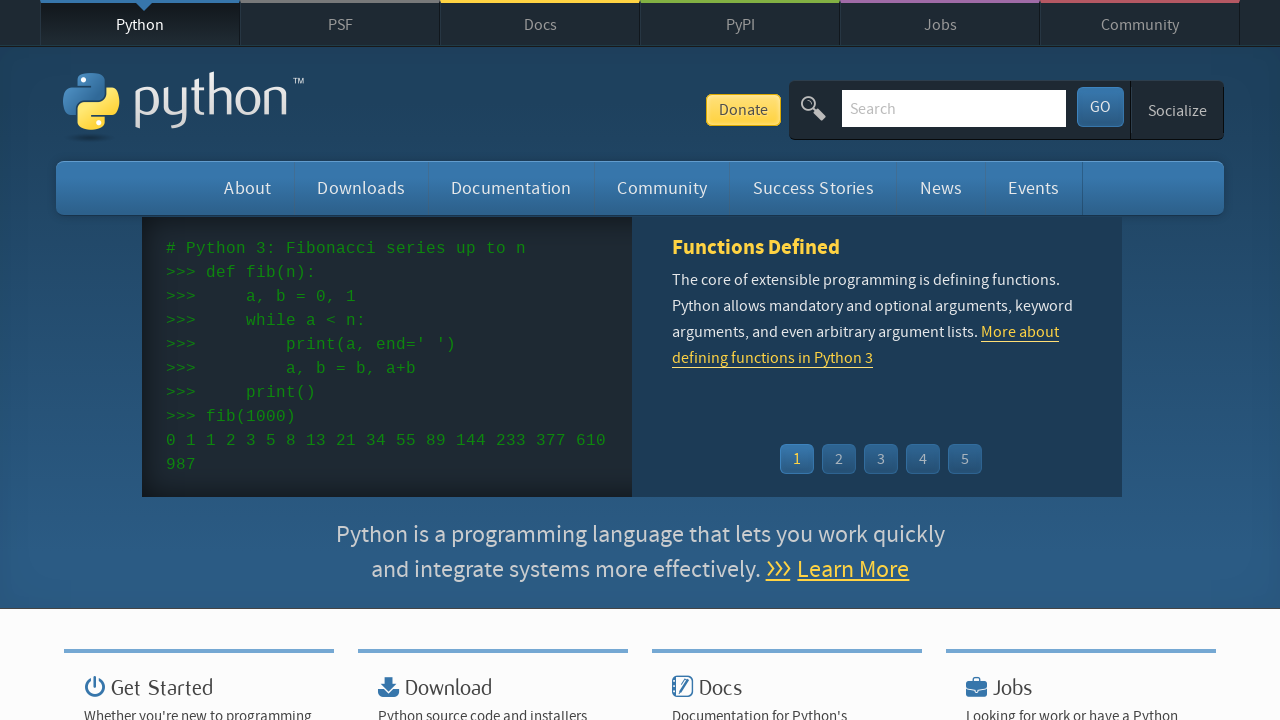

Verified page title contains 'Python'
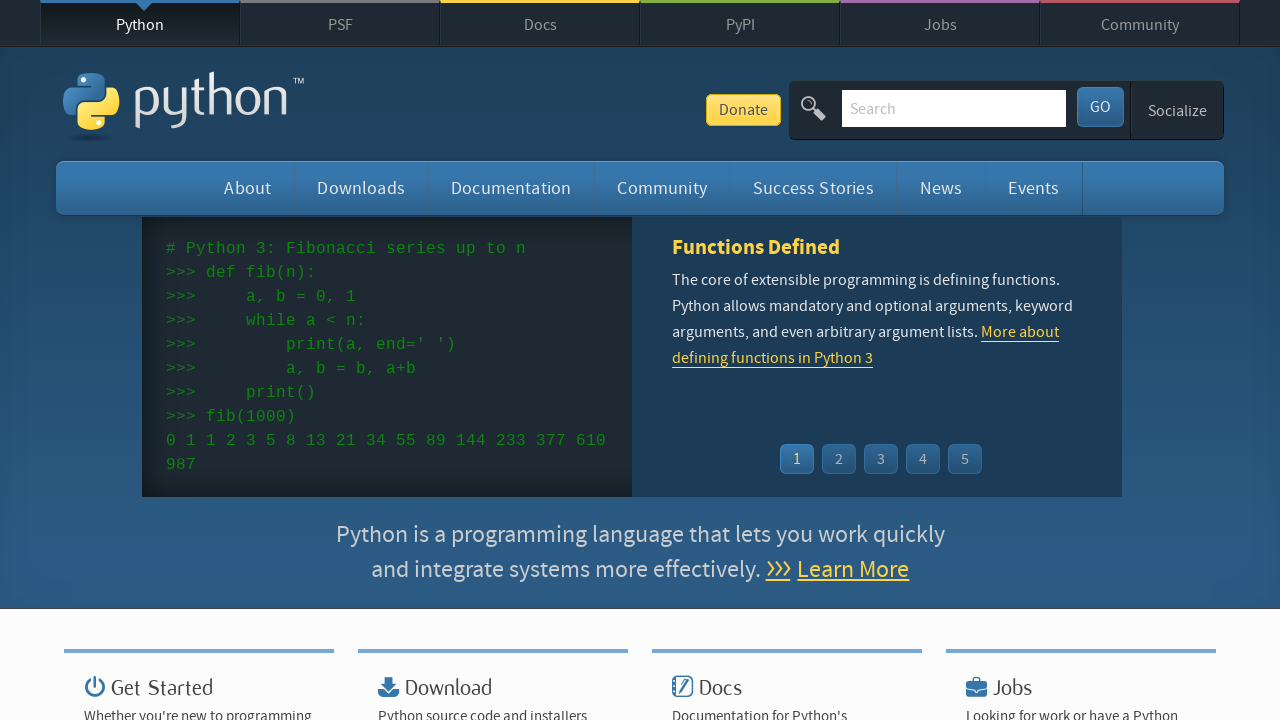

Cleared the search input field on input[name='q']
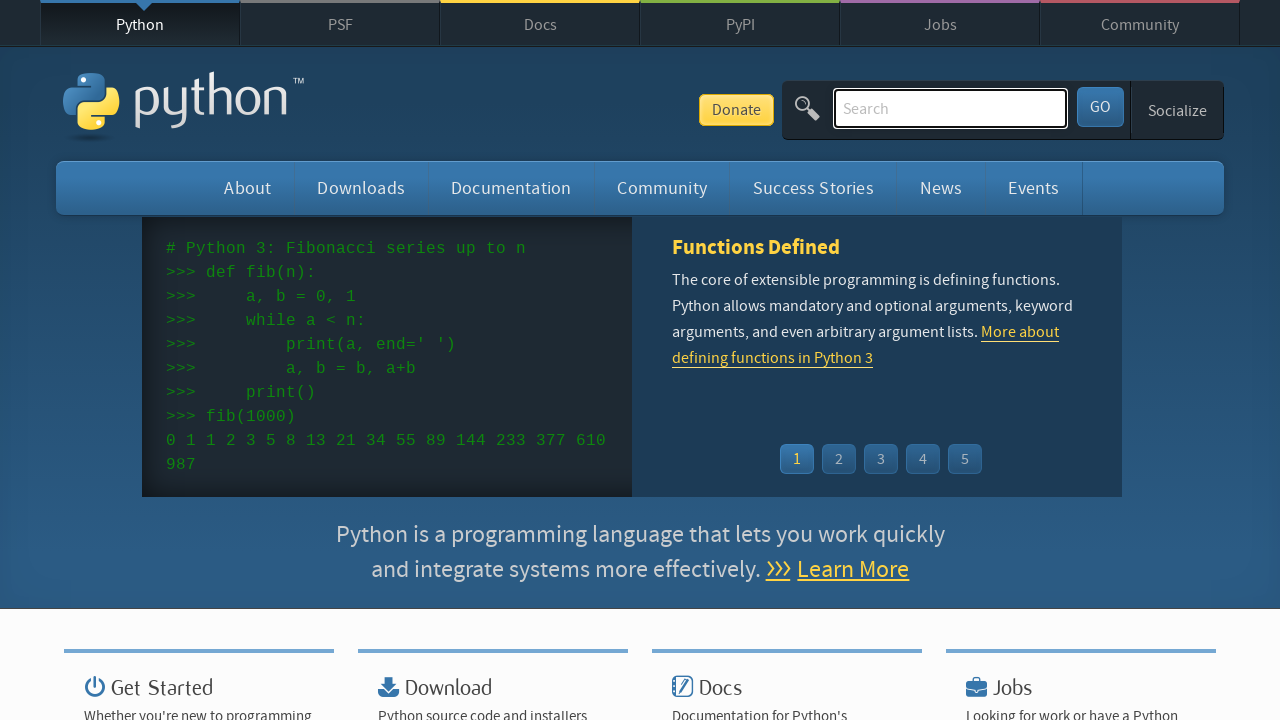

Entered 'pycon' in the search field on input[name='q']
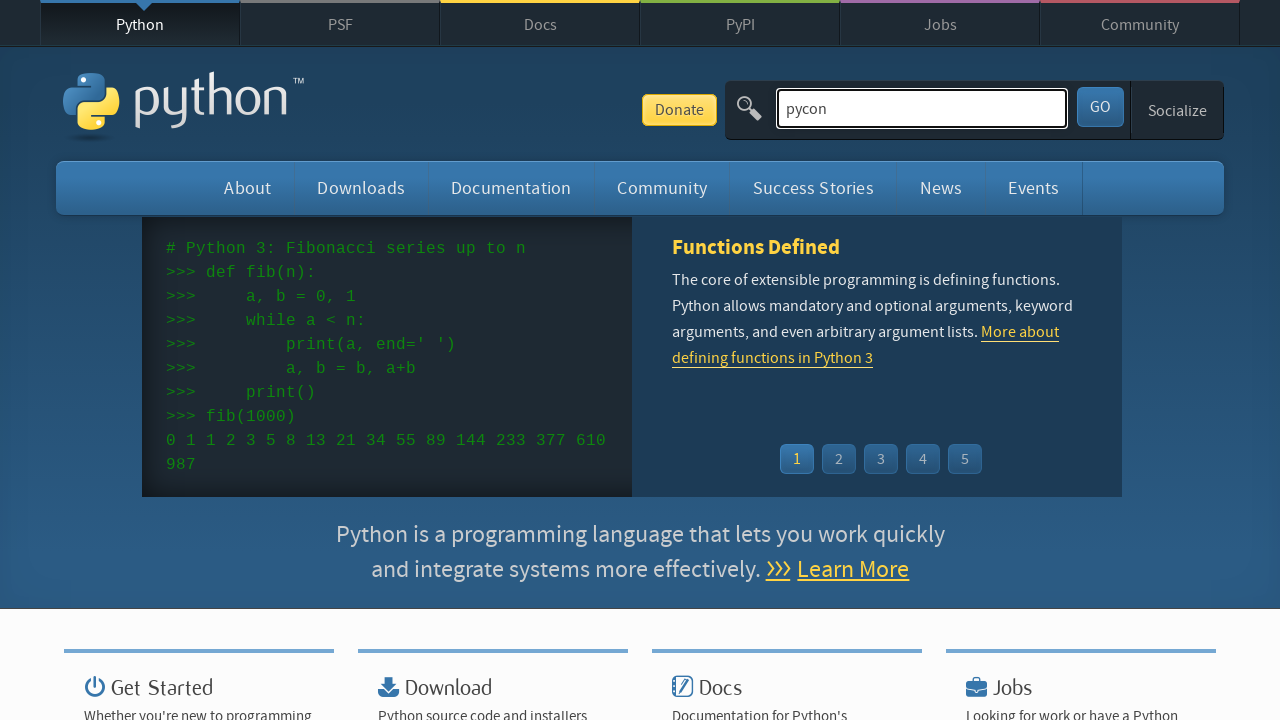

Pressed Enter to submit the search form on input[name='q']
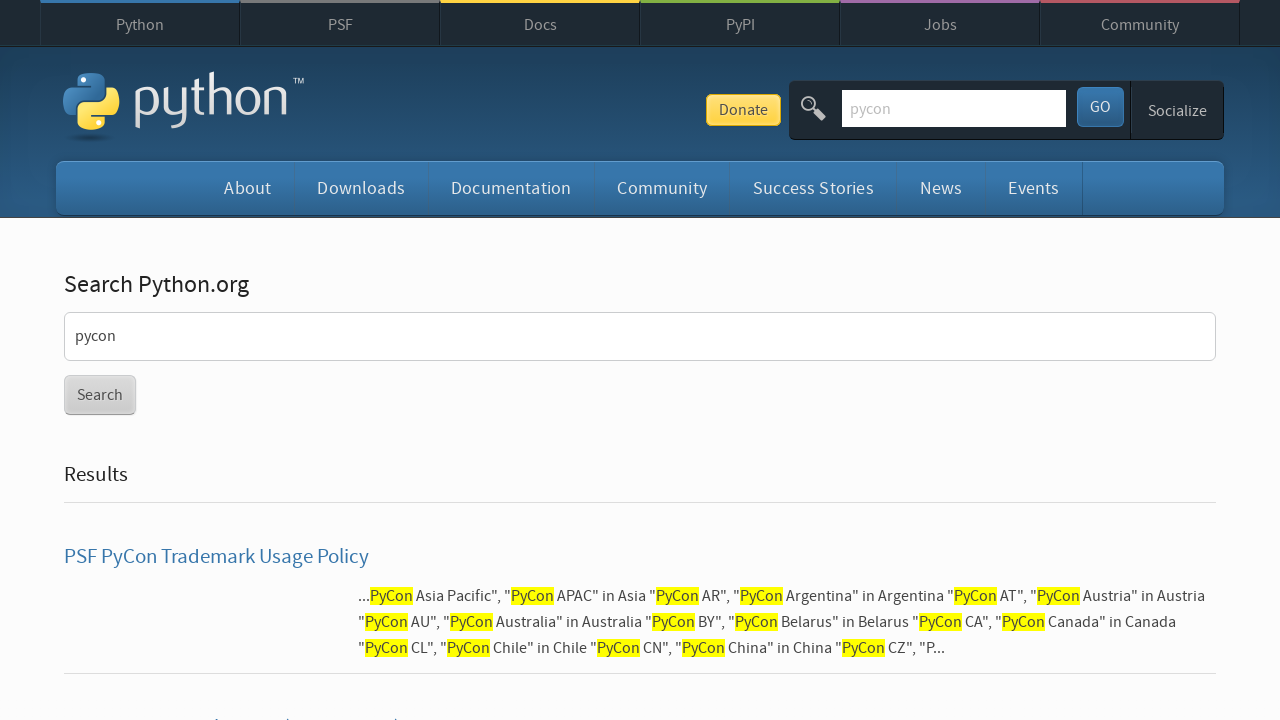

Waited for page to reach networkidle state
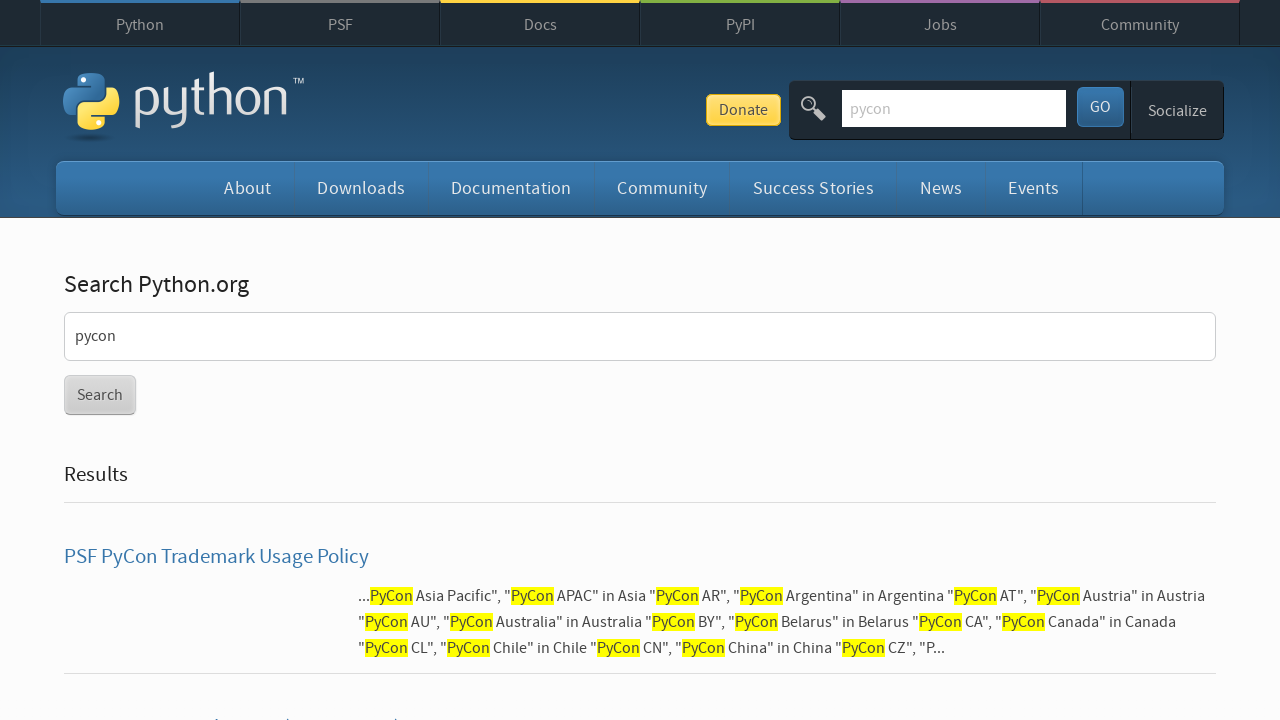

Verified that 'No results found' message is not present in search results
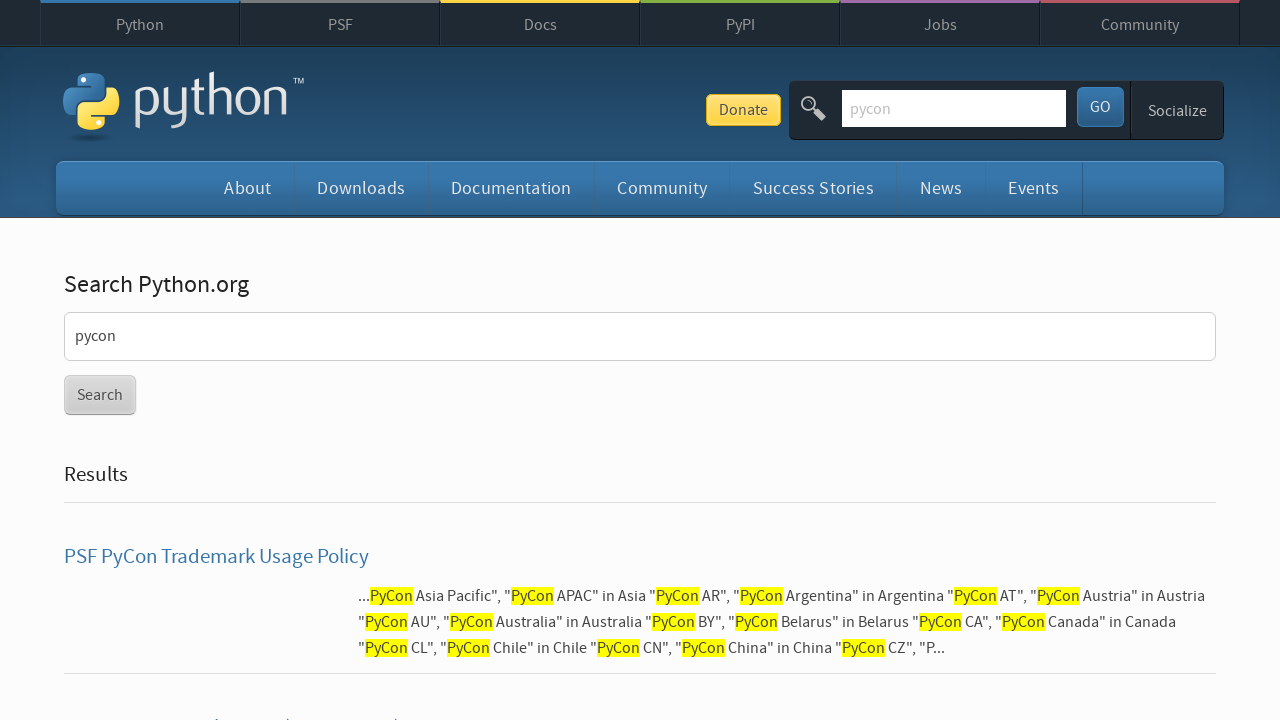

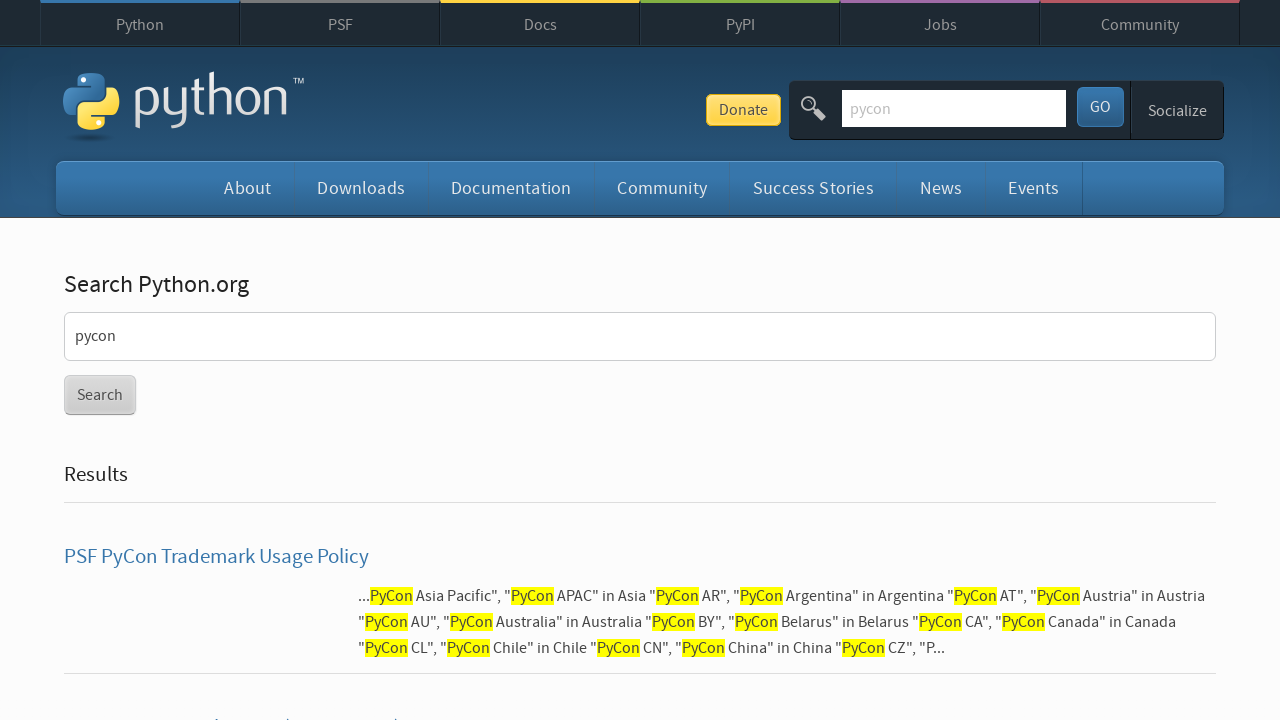